Scrolls the page to view the submit button

Starting URL: https://demo.automationtesting.in/Register.html

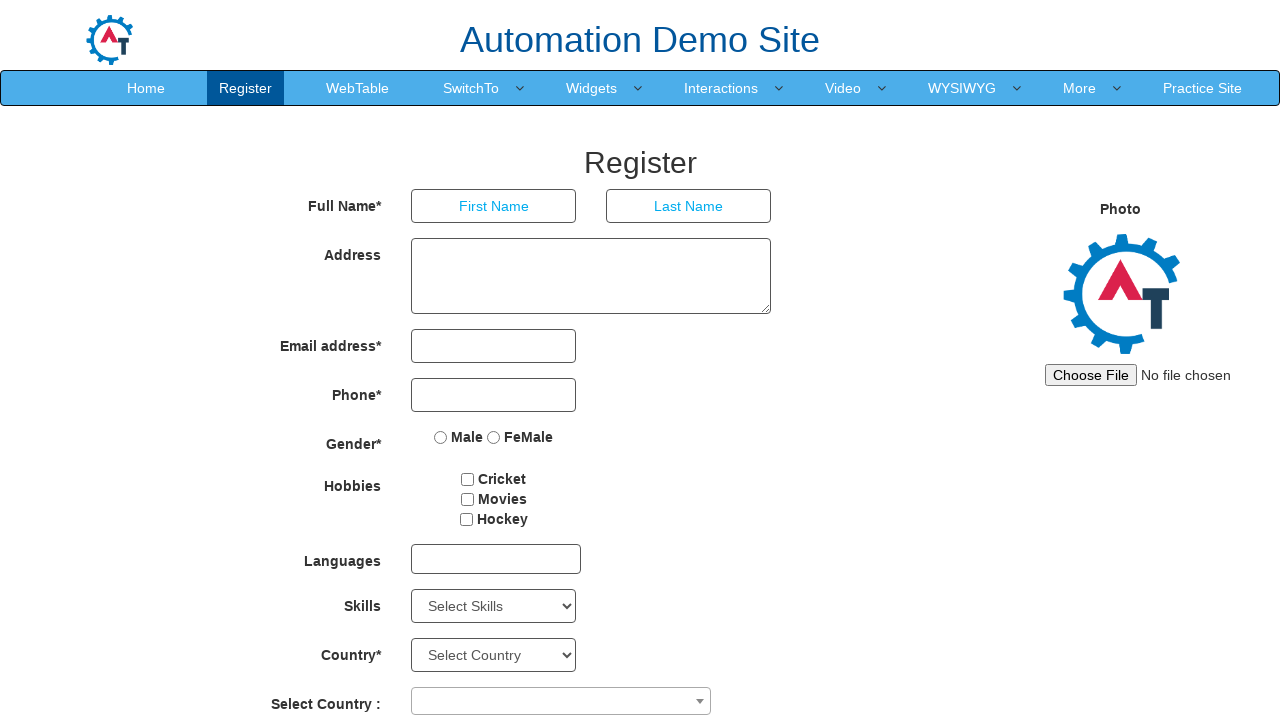

Scrolled page to view the submit button
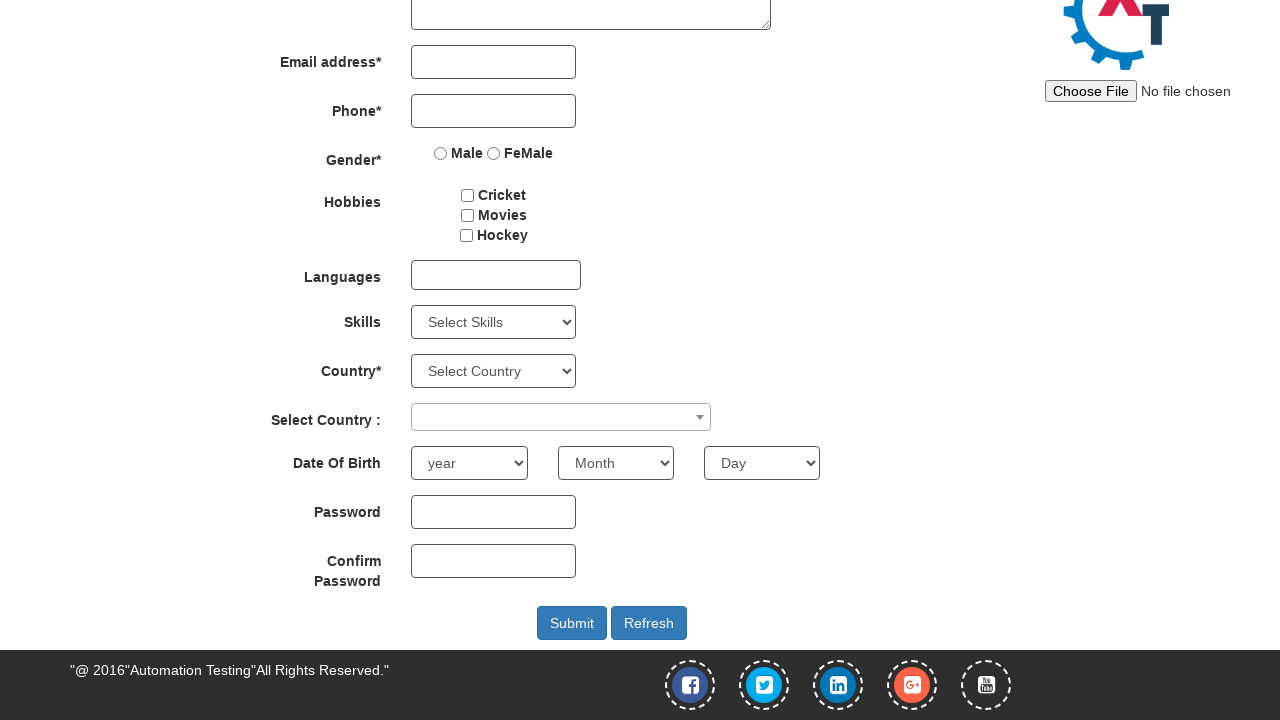

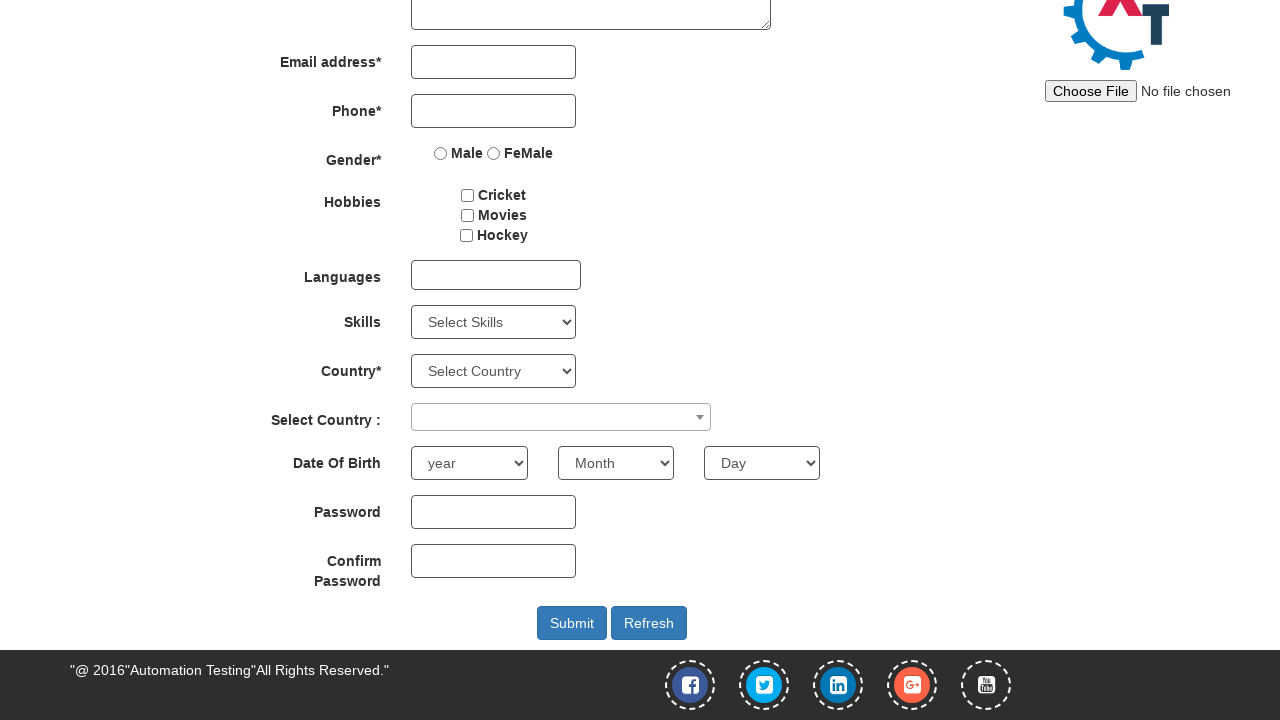